Tests handling multiple browser windows by clicking a button that opens a new tab, switching to the new tab to verify content, then switching back to the parent window

Starting URL: http://formy-project.herokuapp.com/switch-window

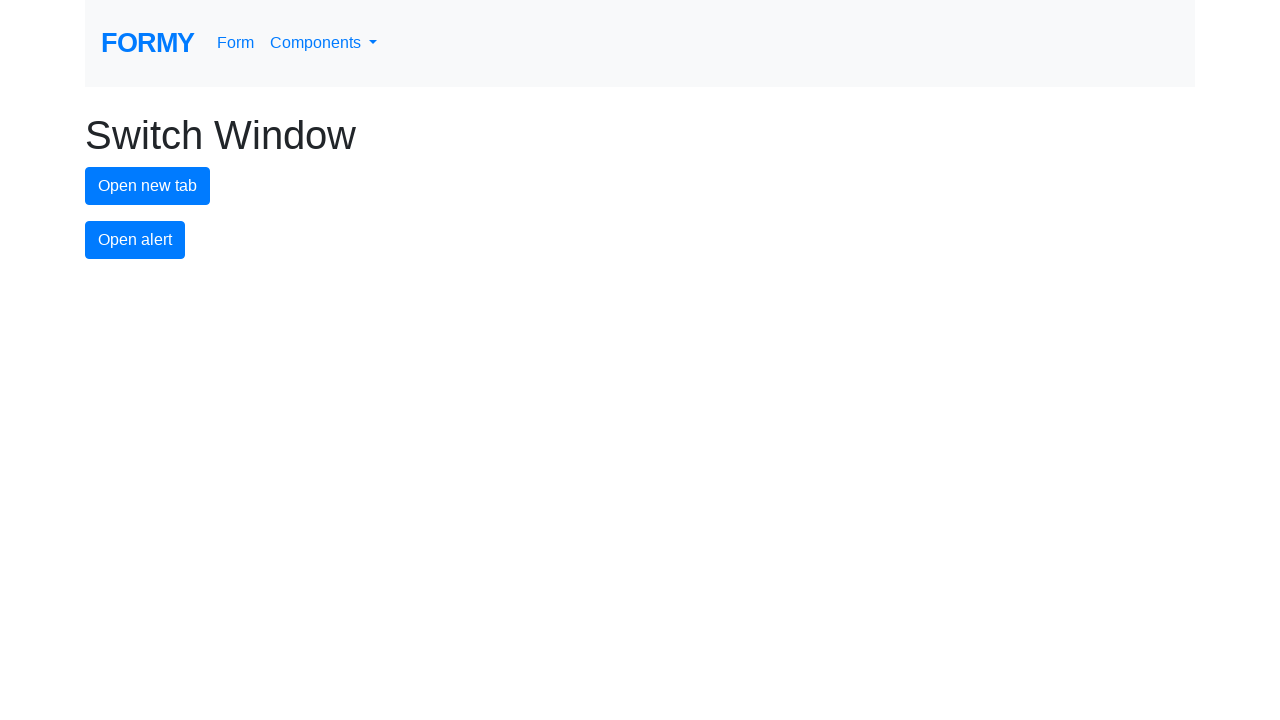

Clicked button to open new tab and captured new window at (148, 186) on button#new-tab-button
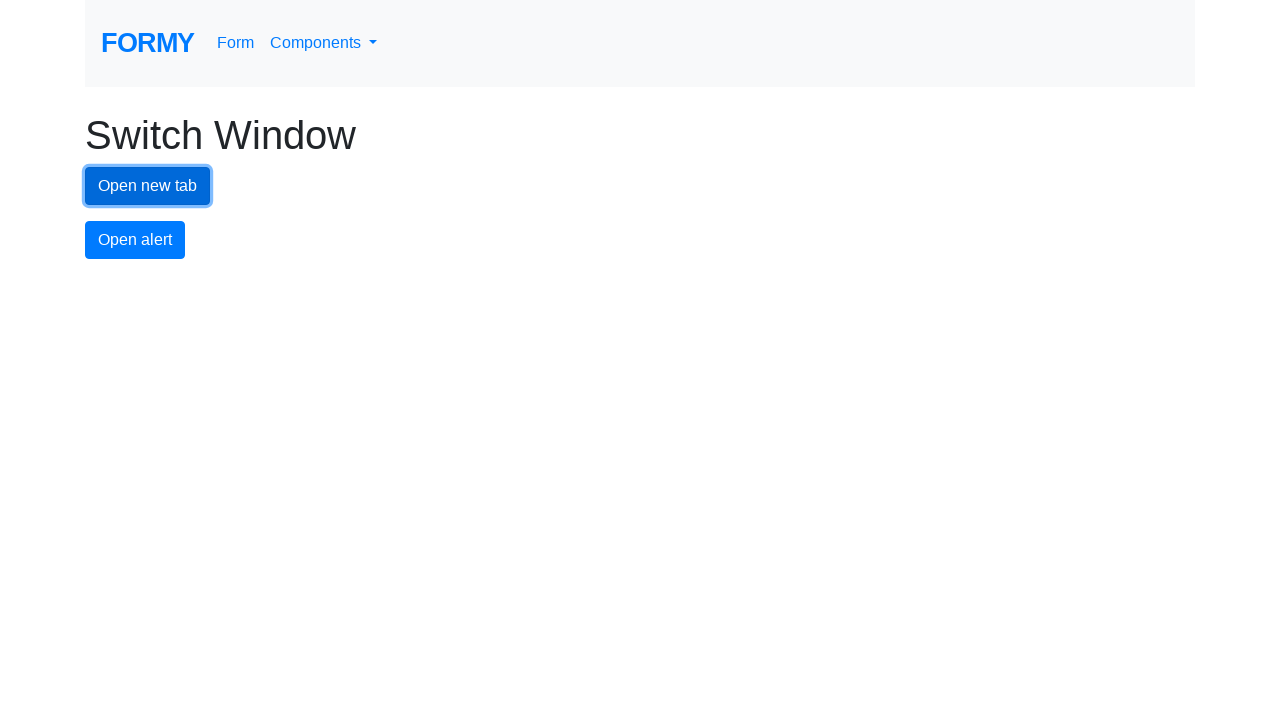

New tab loaded and heading element is visible
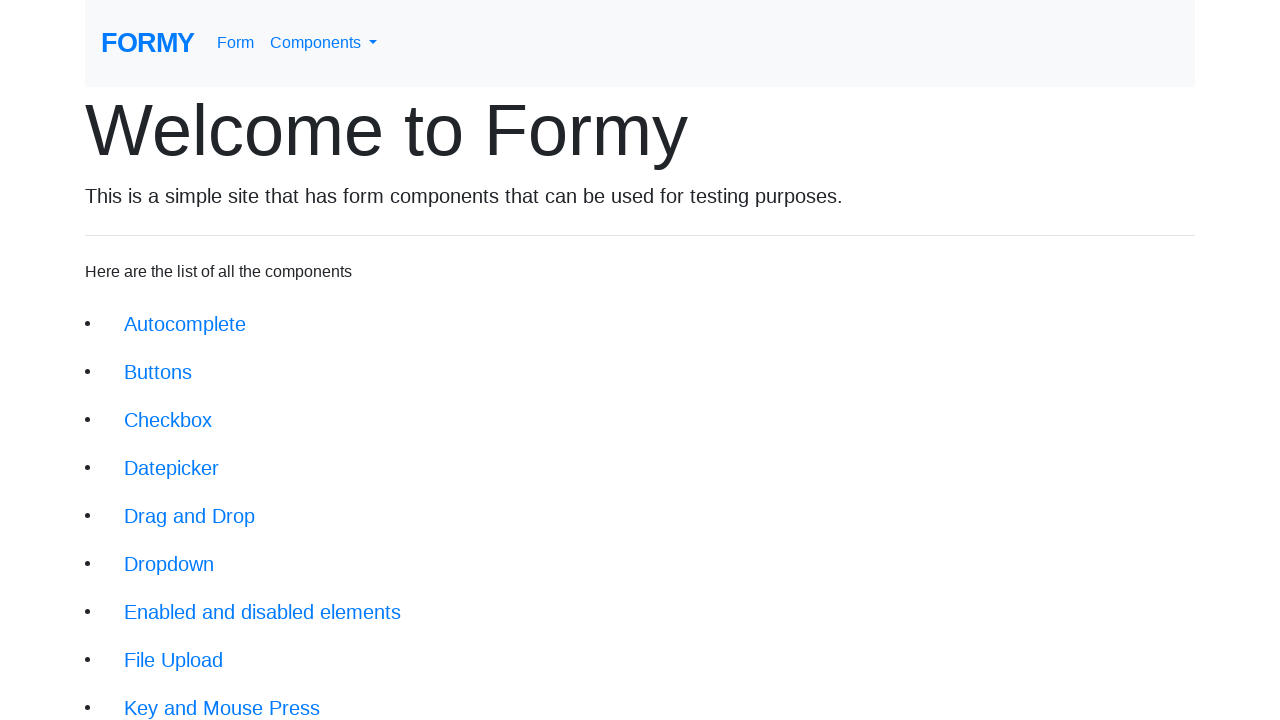

Retrieved heading text from new tab: 'Welcome to Formy'
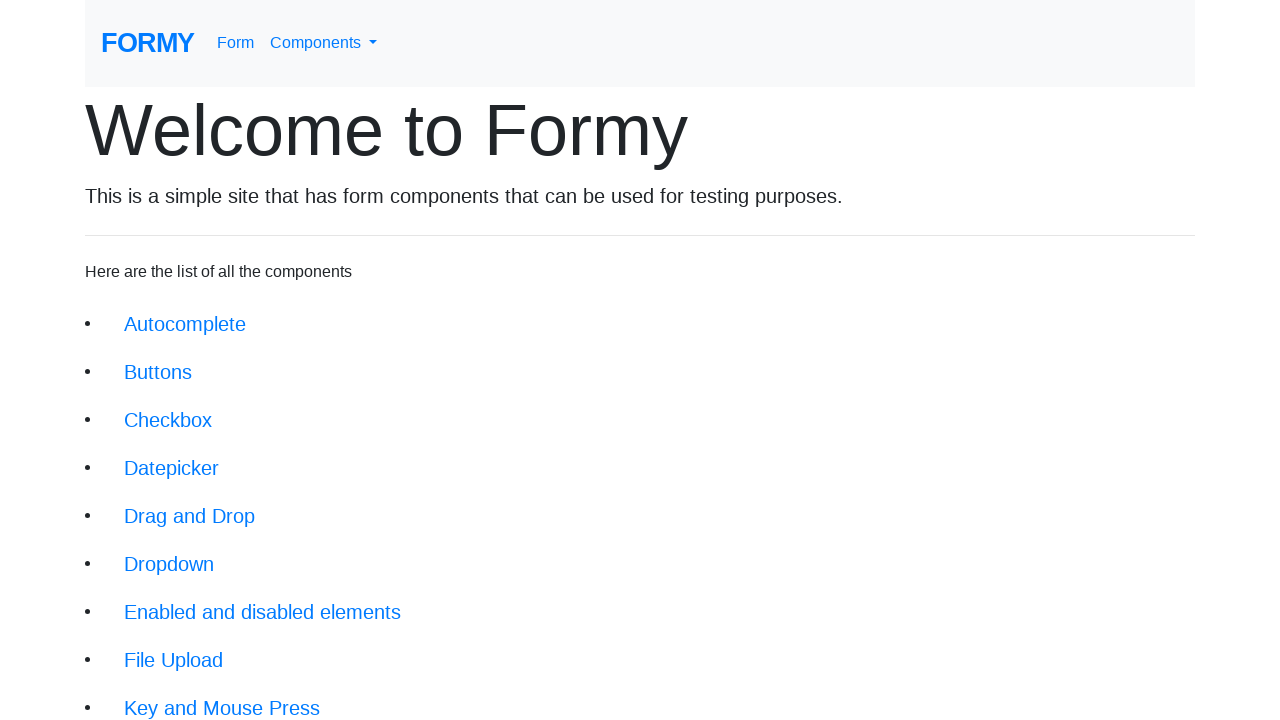

Switched back to parent window
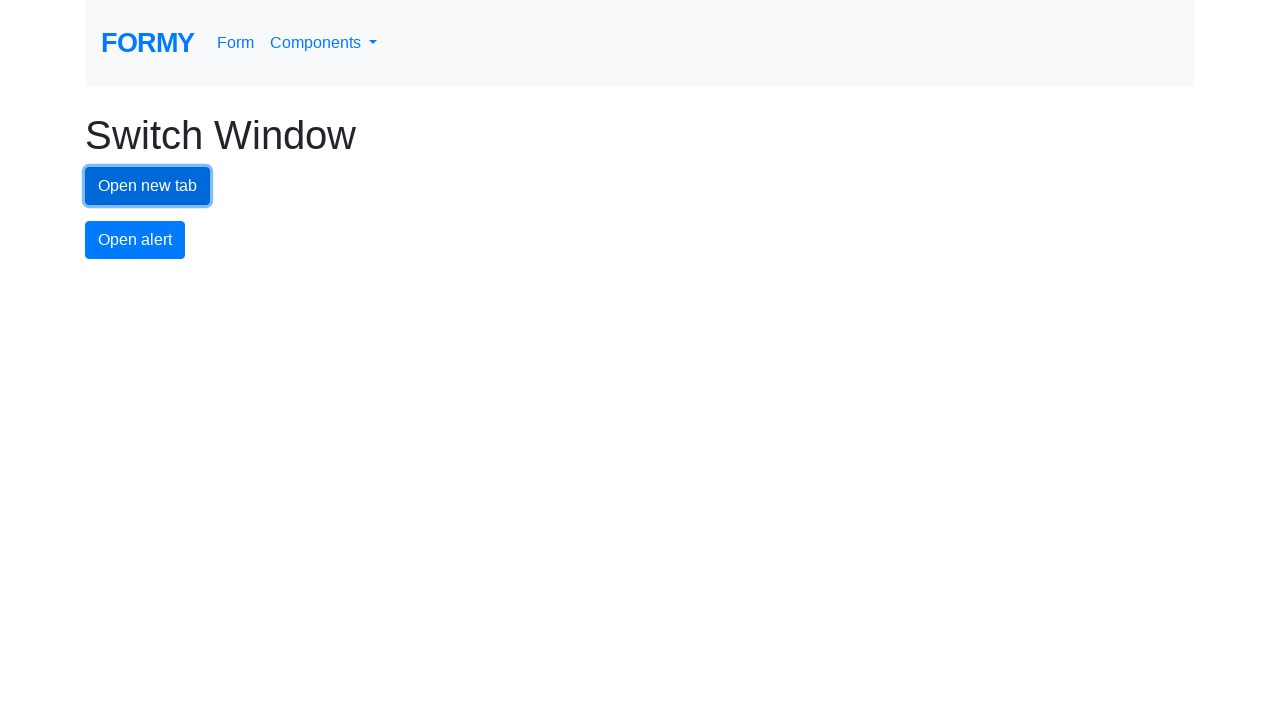

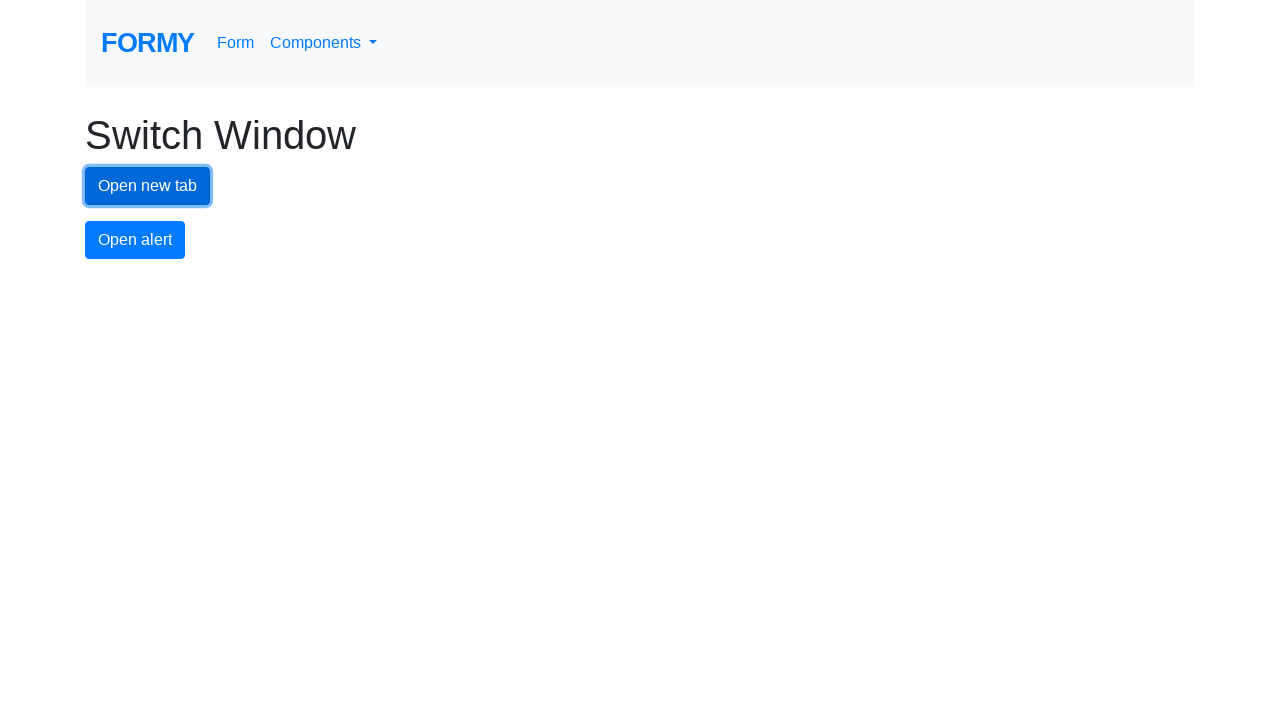